Tests page scrolling functionality by scrolling to the bottom of the page

Starting URL: https://the-internet.herokuapp.com

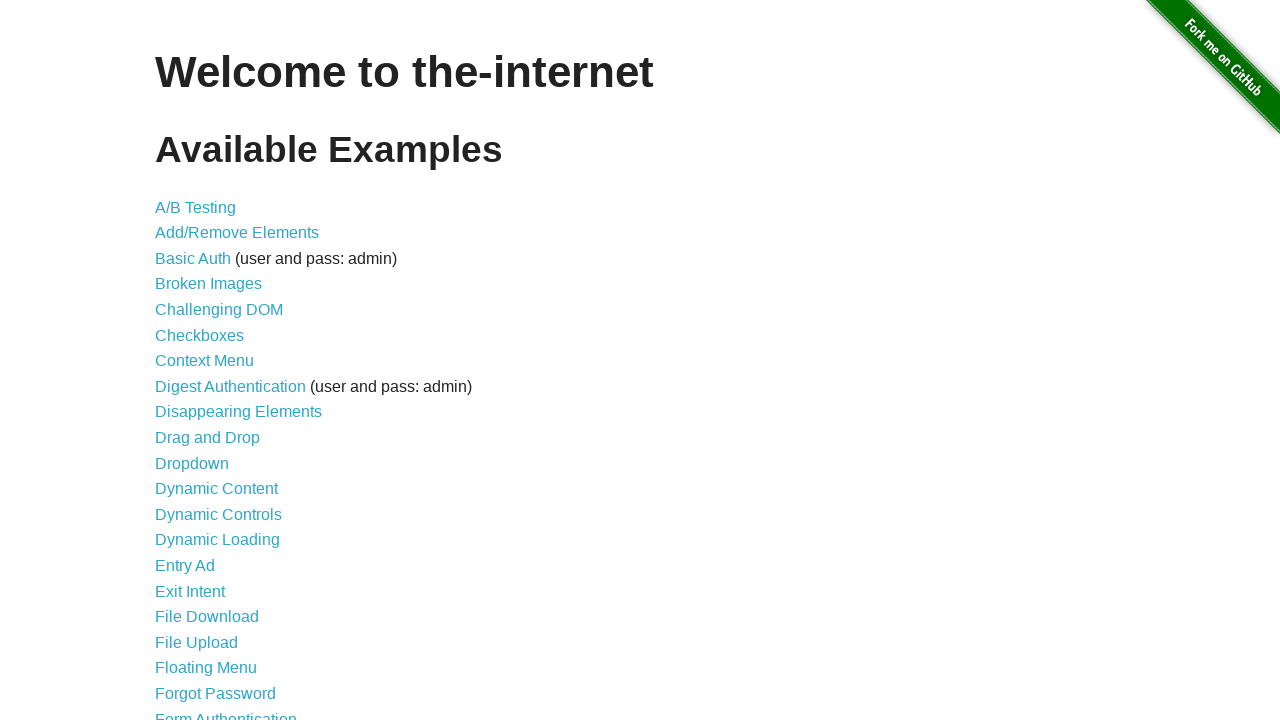

Navigated to the-internet.herokuapp.com
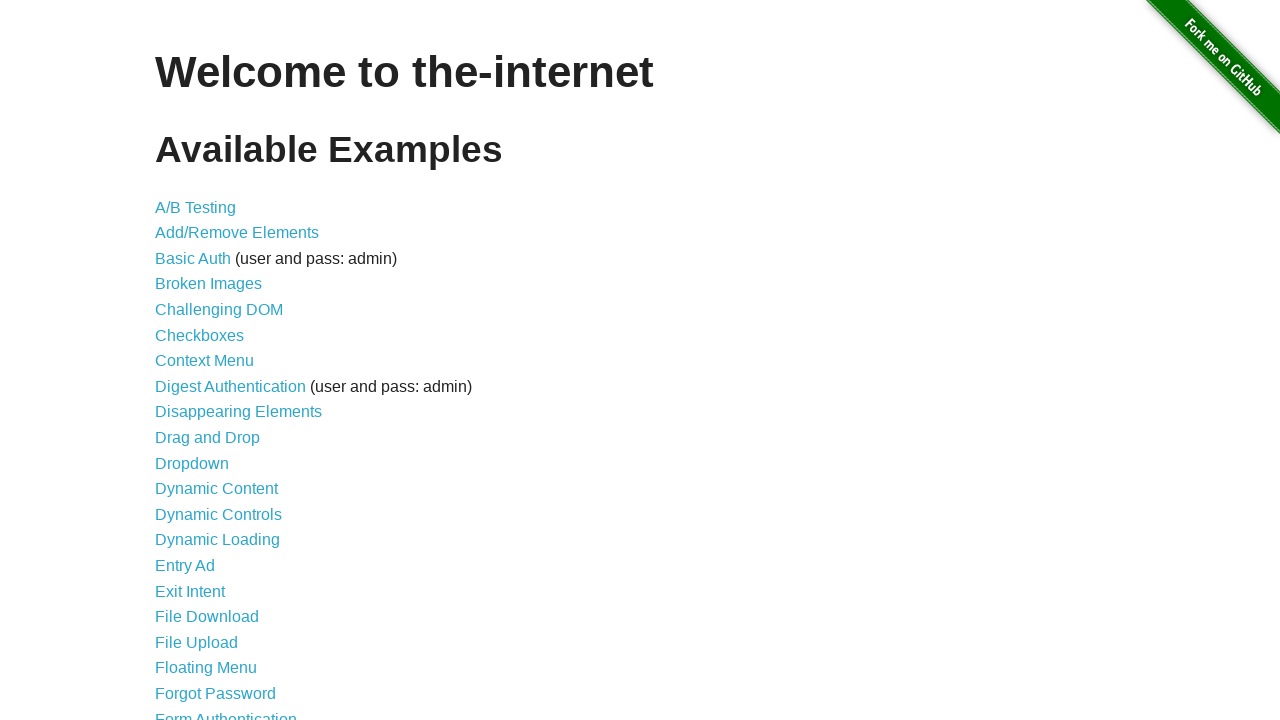

Scrolled to the bottom of the page
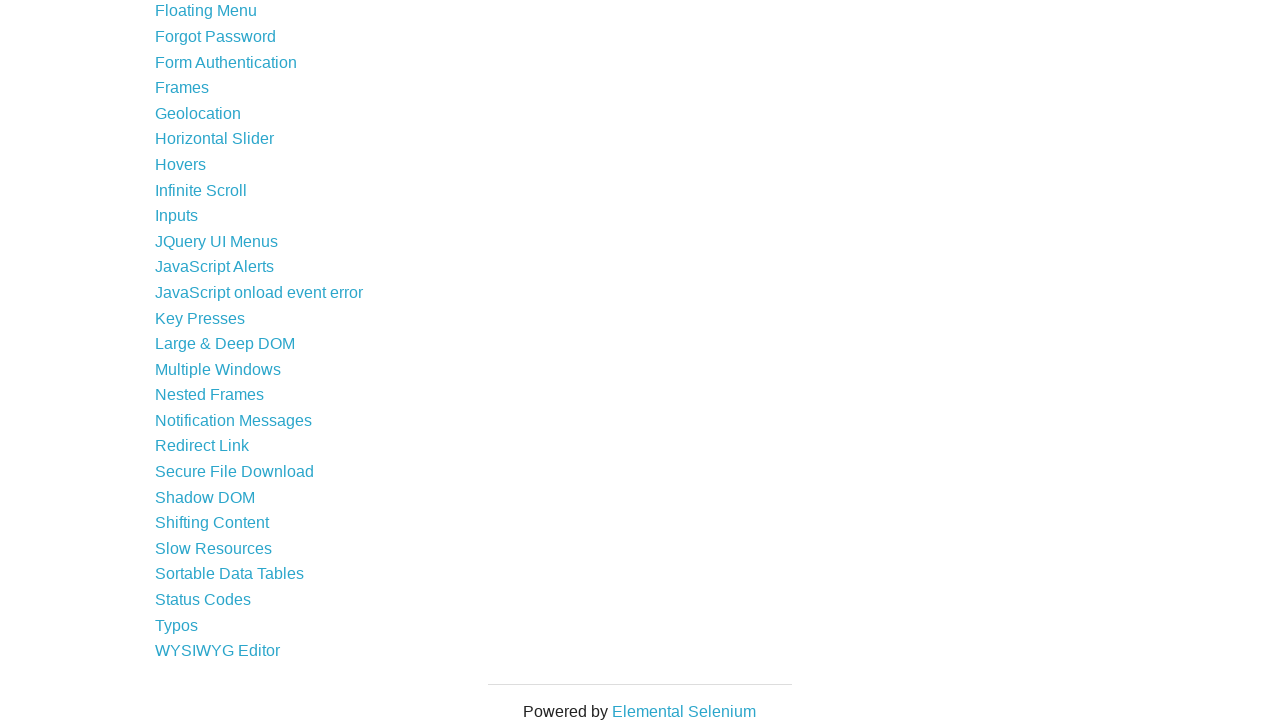

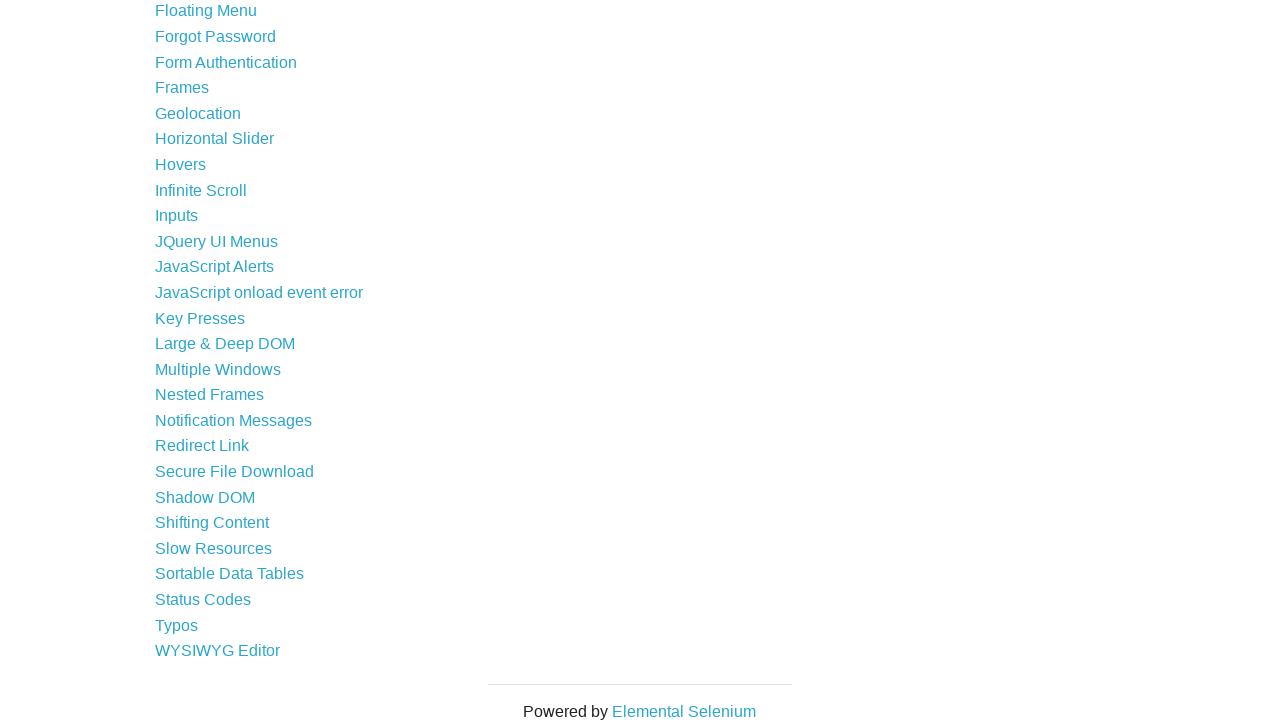